Navigates to hepsiburada.com Turkish e-commerce website and verifies the page loads successfully

Starting URL: https://hepsiburada.com

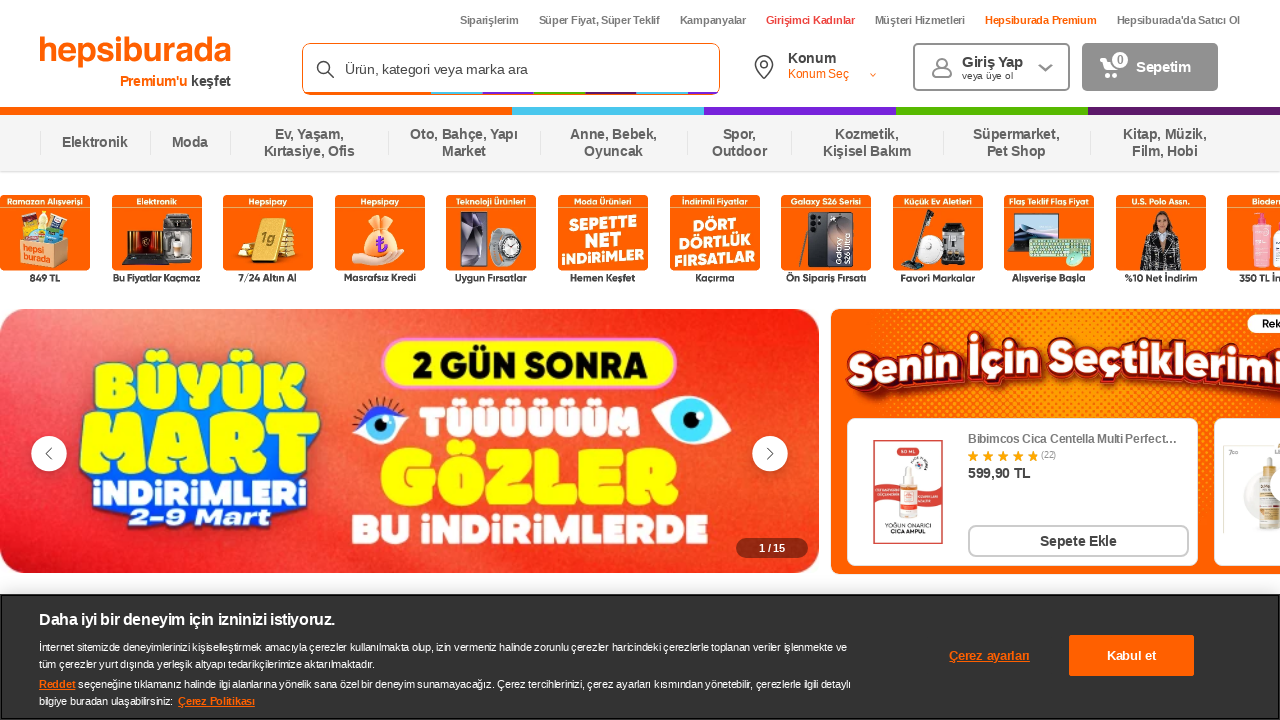

Waited for page DOM content to load
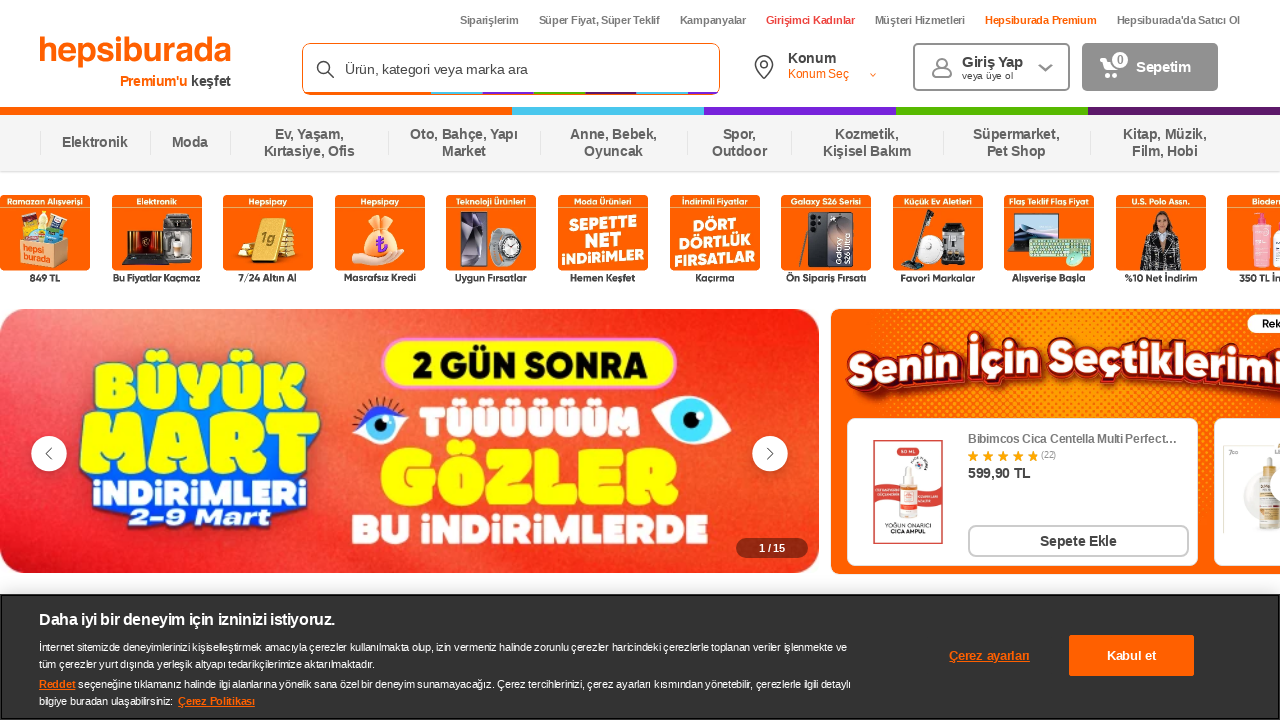

Verified body element is present on hepsiburada.com
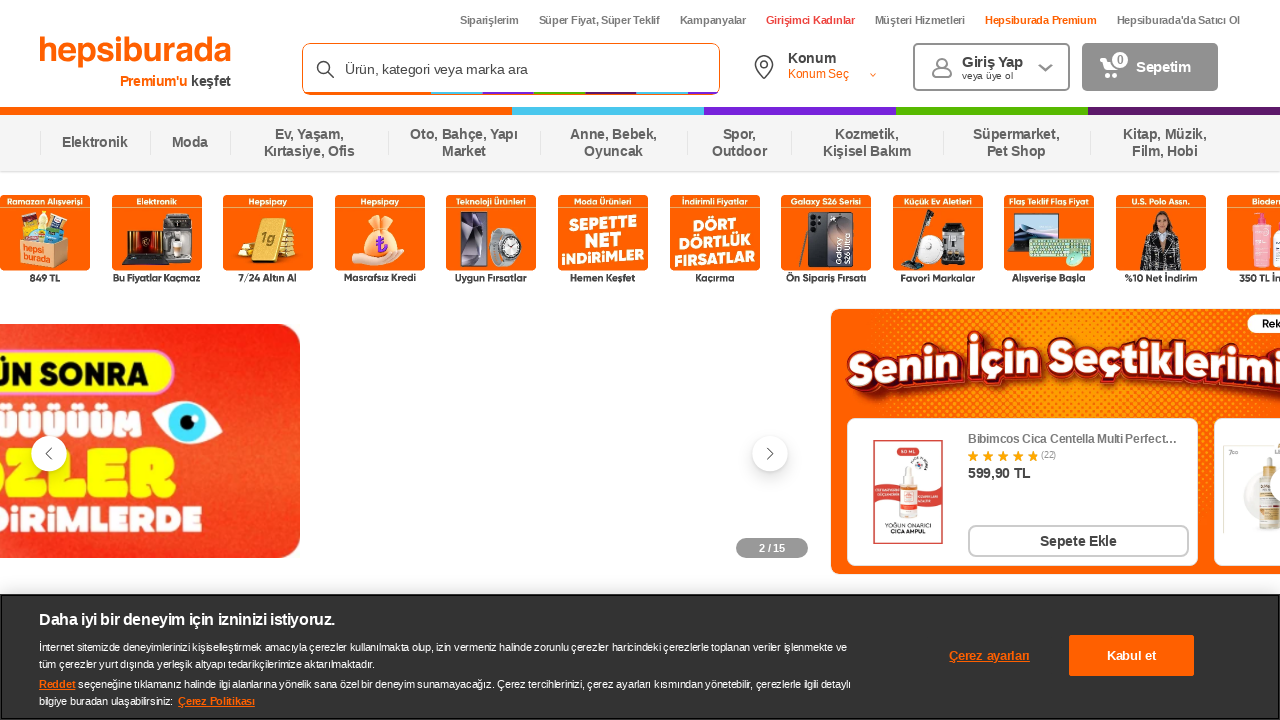

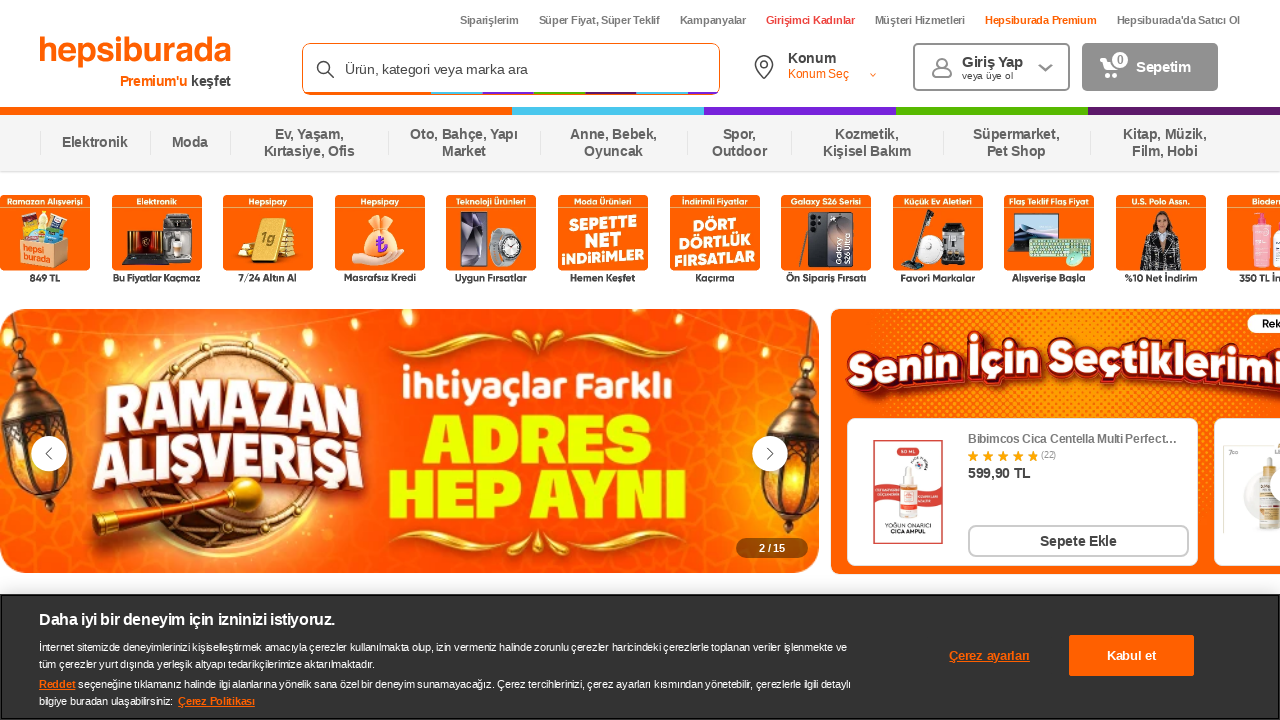